Tests dynamic loading where an element is hidden on the page initially, clicks a start button, waits for the loading to complete, and verifies the "Hello World!" text appears.

Starting URL: http://the-internet.herokuapp.com/dynamic_loading/1

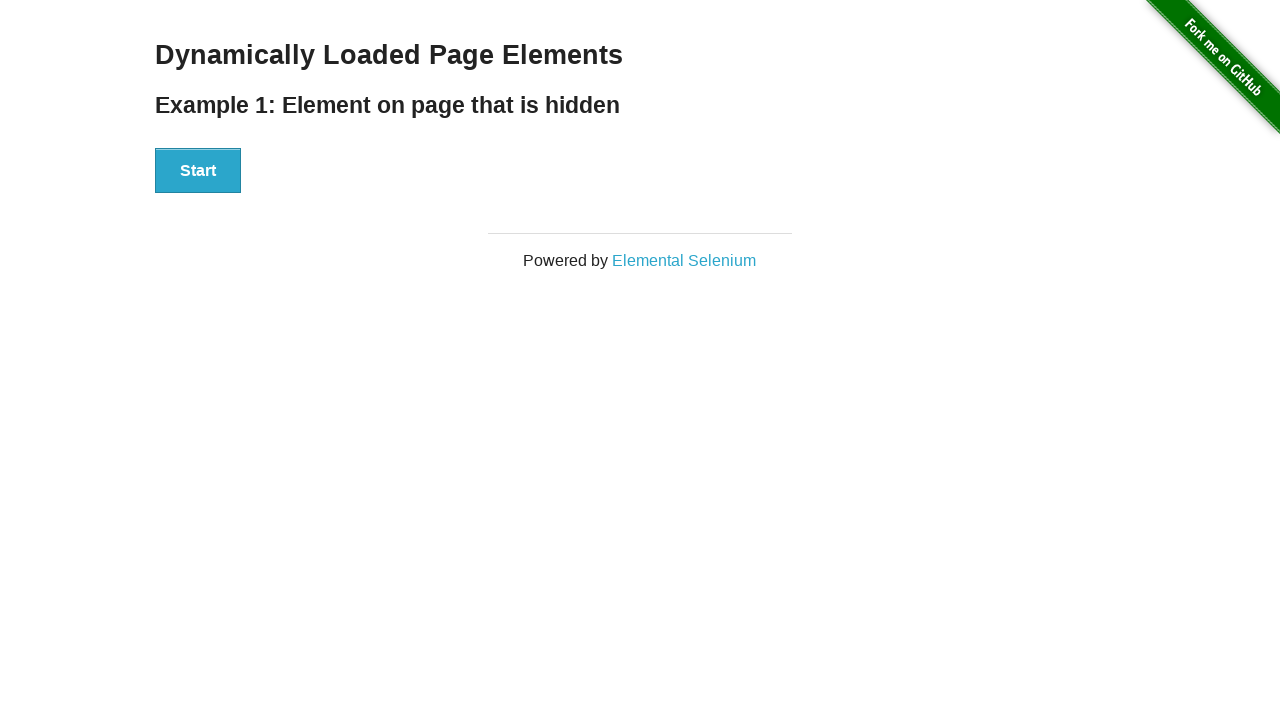

Navigated to dynamic loading example 1 page
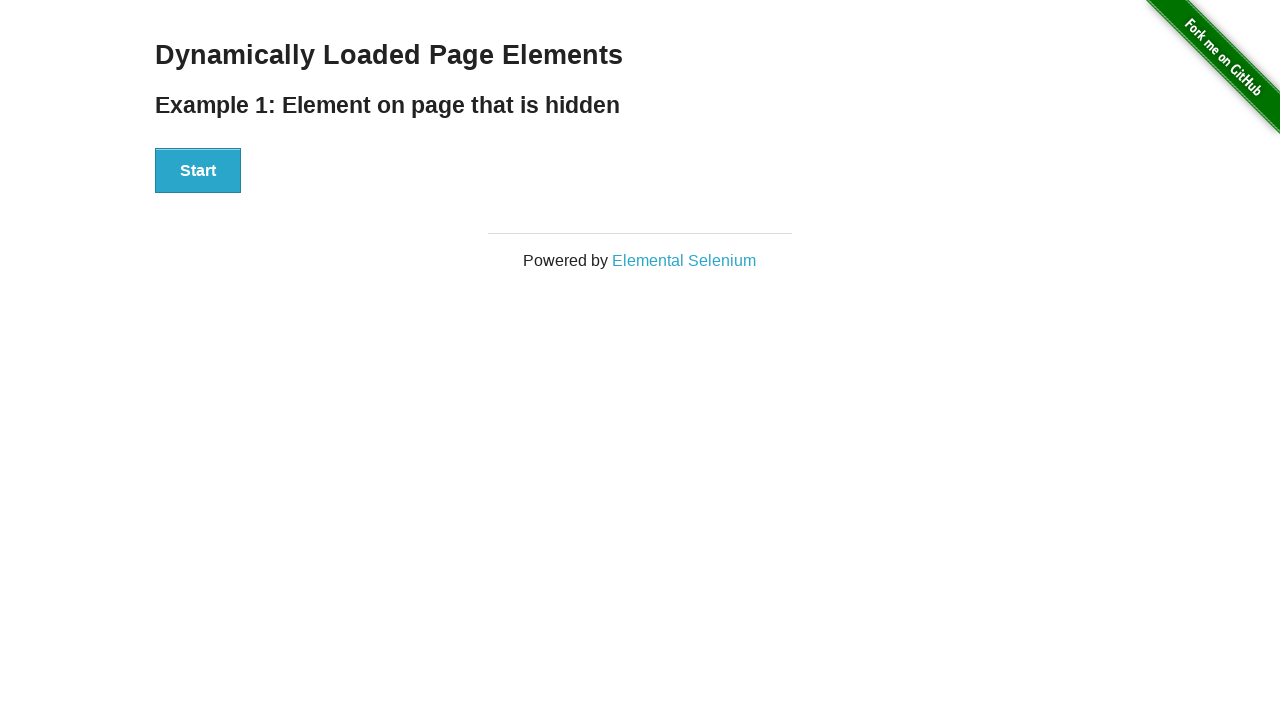

Clicked the Start button to initiate dynamic loading at (198, 171) on #start button
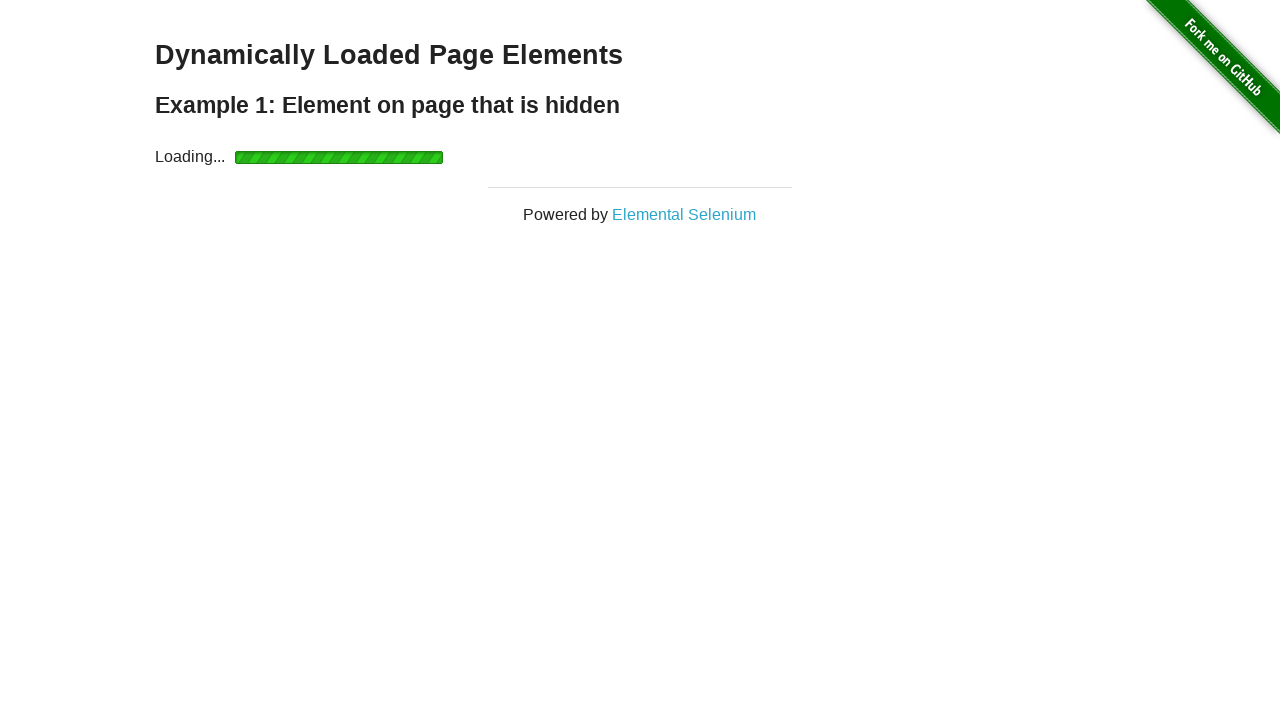

Dynamic loading completed and finish element became visible
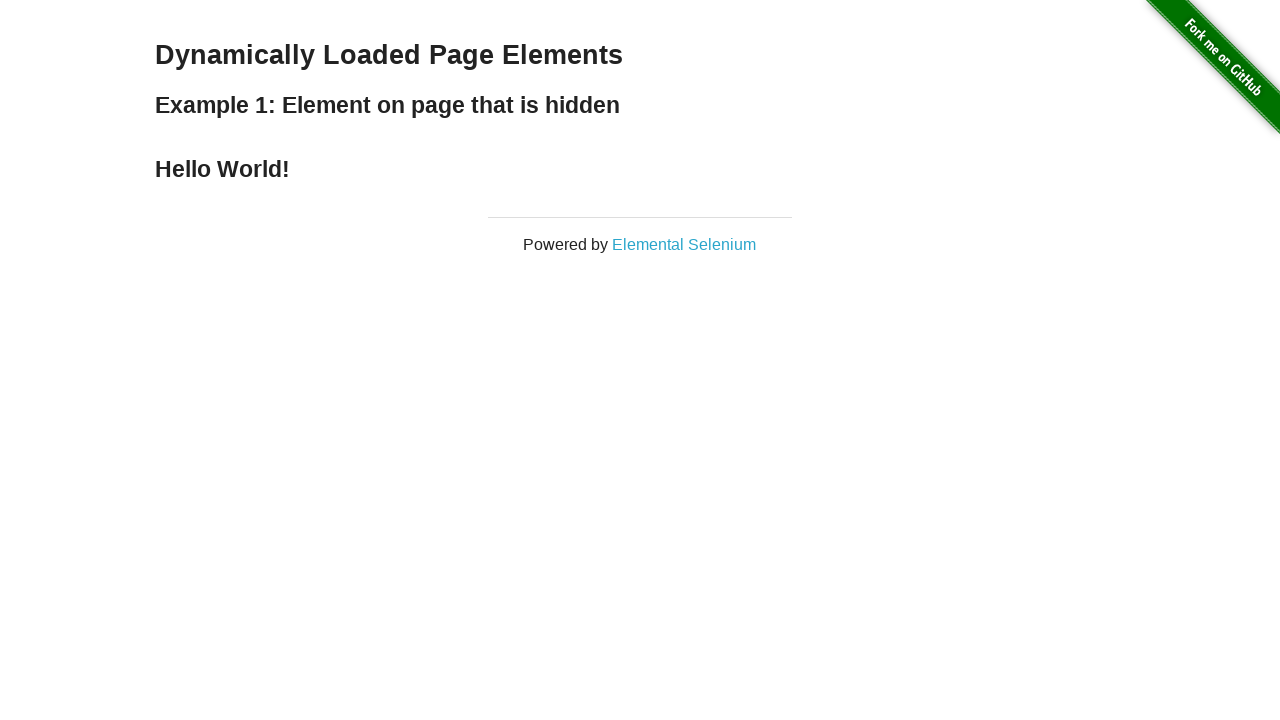

Retrieved text content from finish element
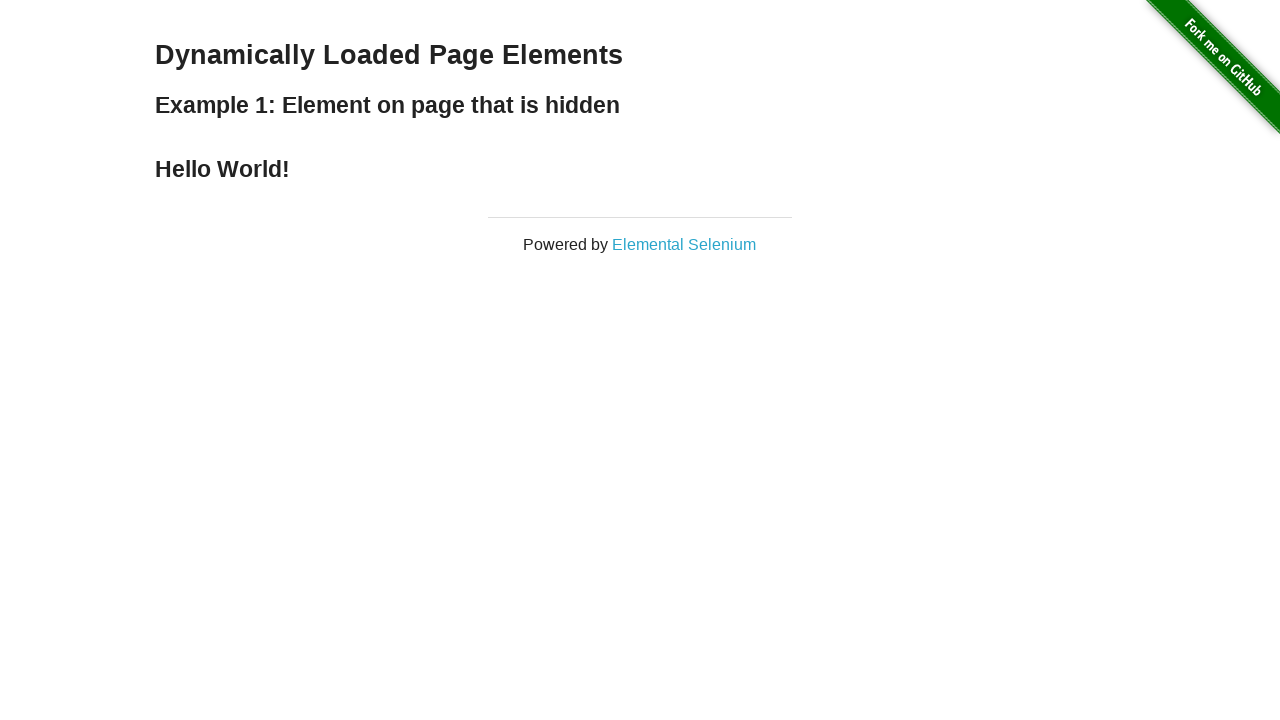

Verified 'Hello World!' text is present in finish element
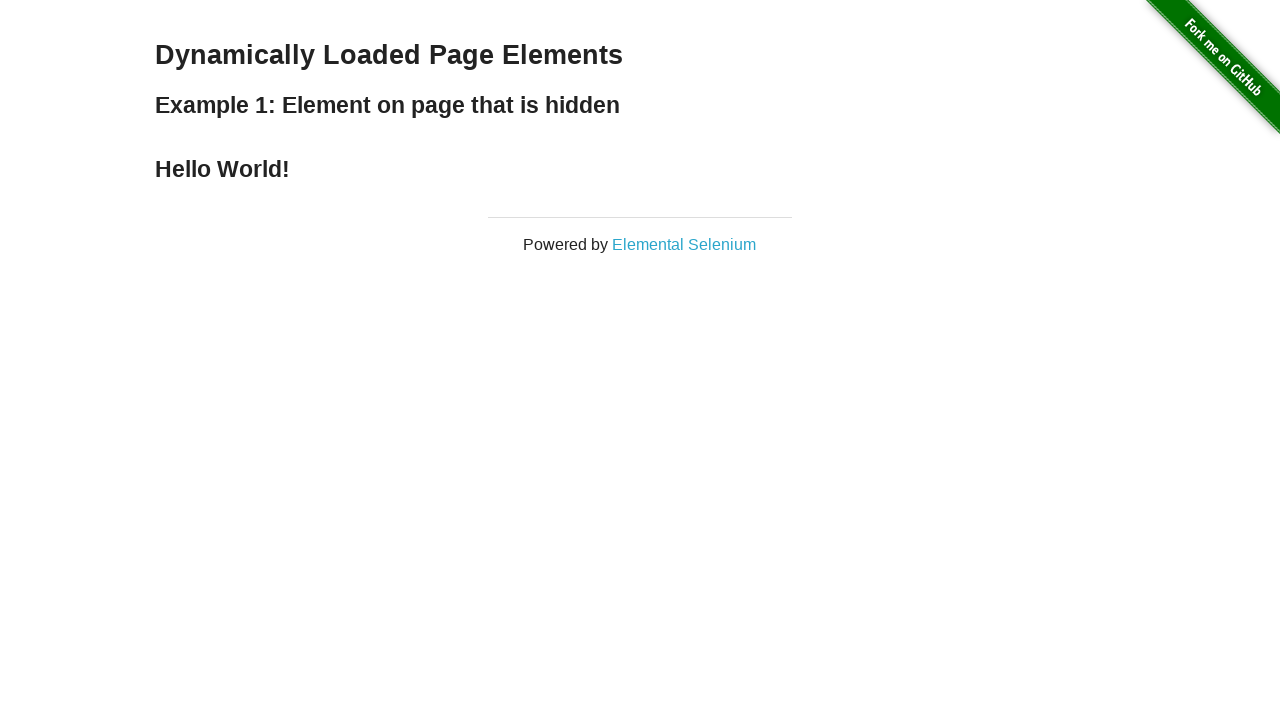

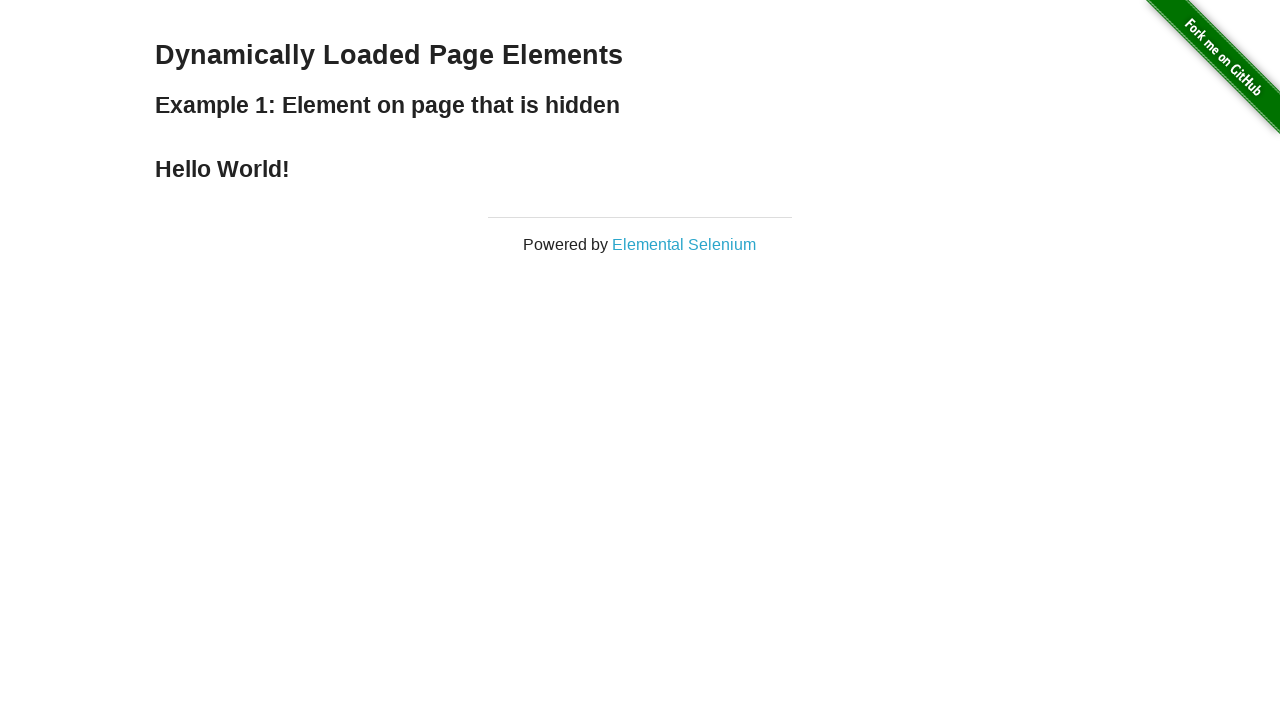